Tests file download functionality by navigating to a test page and clicking on a ZIP file download link

Starting URL: http://omayo.blogspot.com/p/page7.html

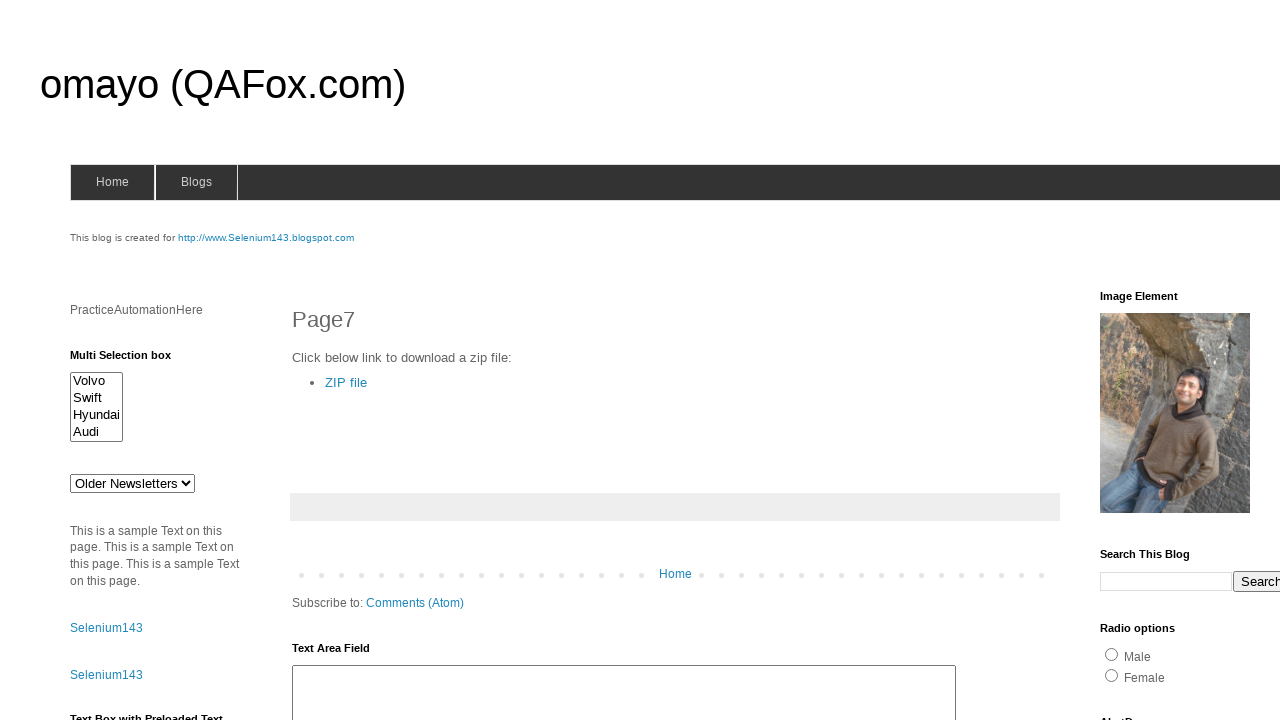

Clicked on ZIP file download link at (346, 382) on text=ZIP file
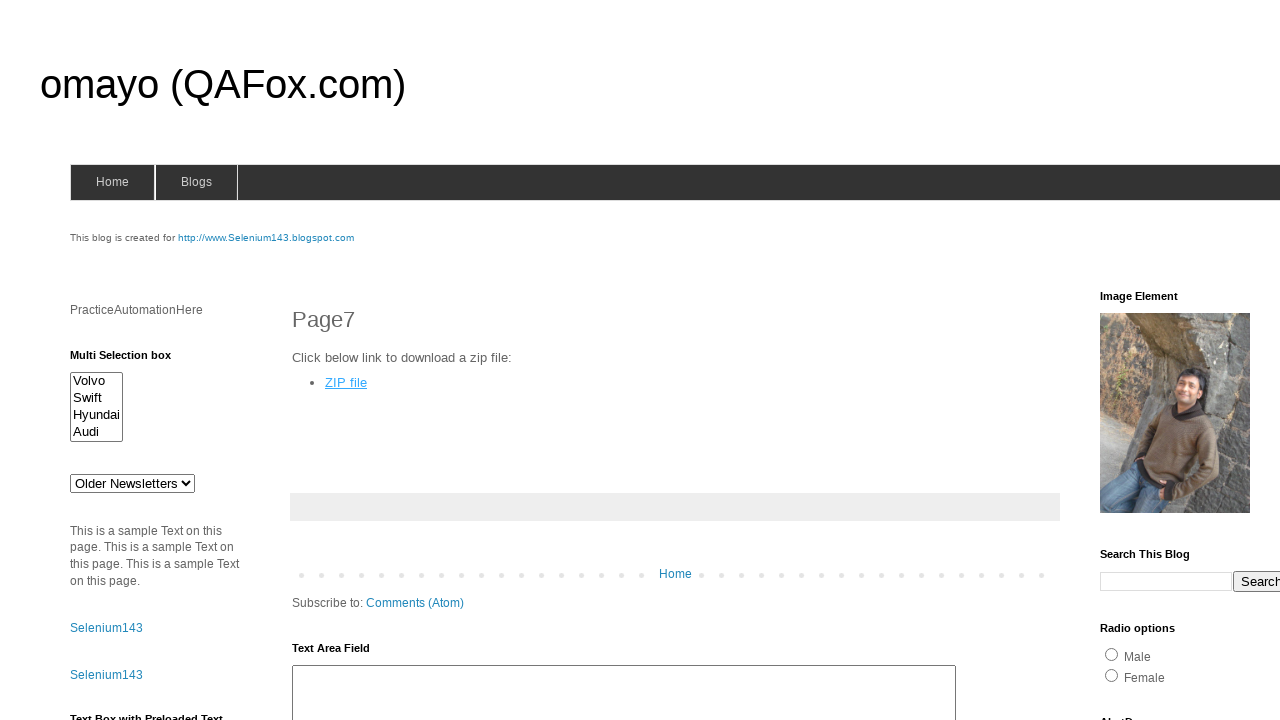

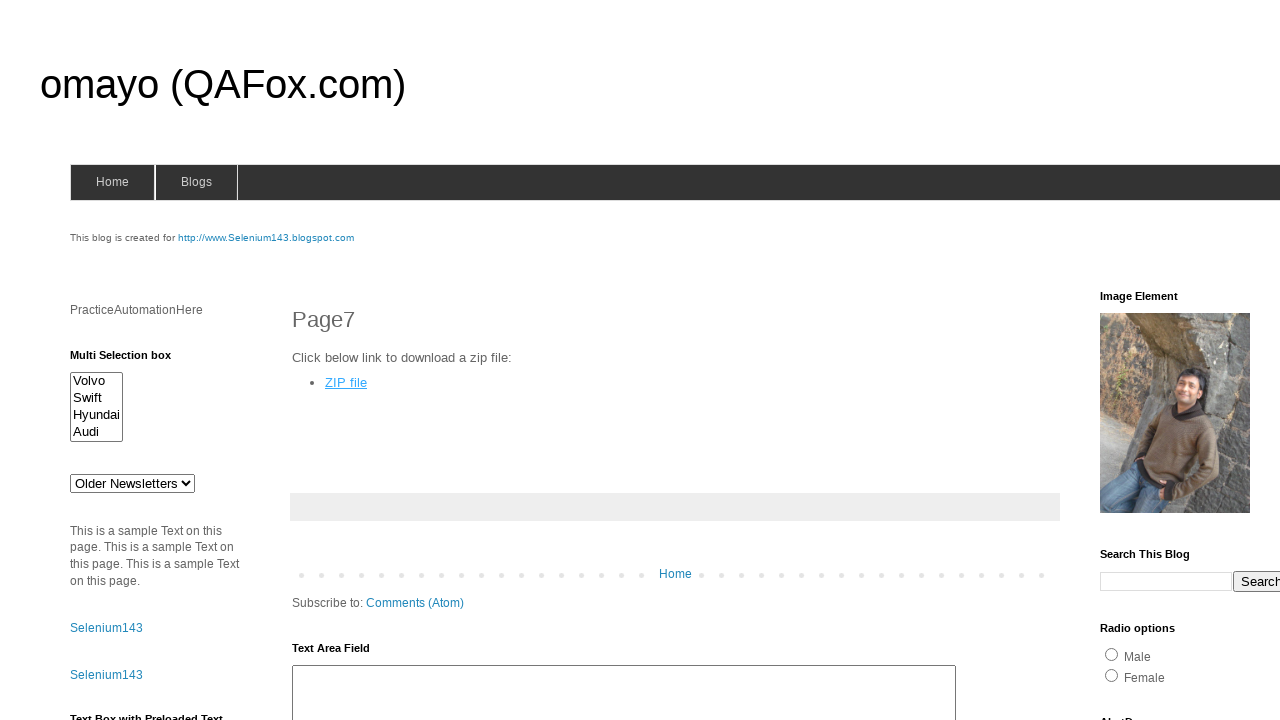